Tests dropdown functionality by selecting options from a state dropdown using different selection methods (label, index, option) and selecting multiple hobbies from a multi-select dropdown

Starting URL: https://freelance-learn-automation.vercel.app/signup

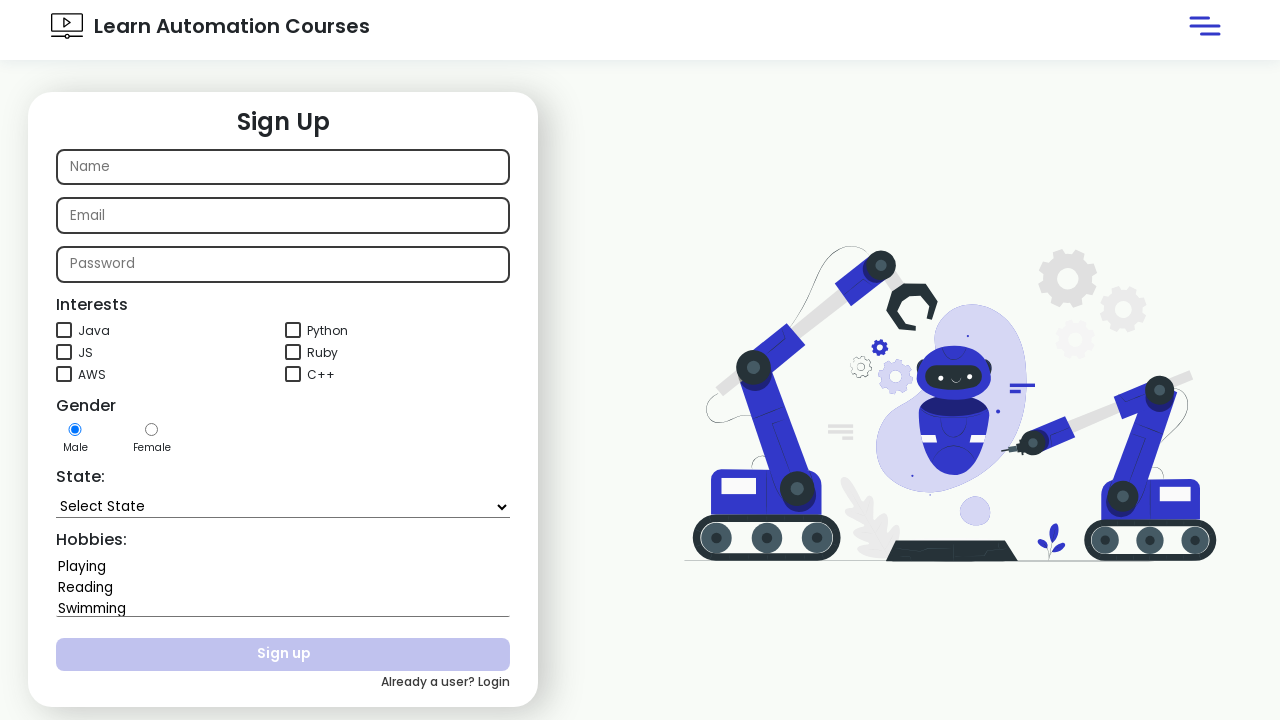

Selected 'Goa' from state dropdown by label on #state
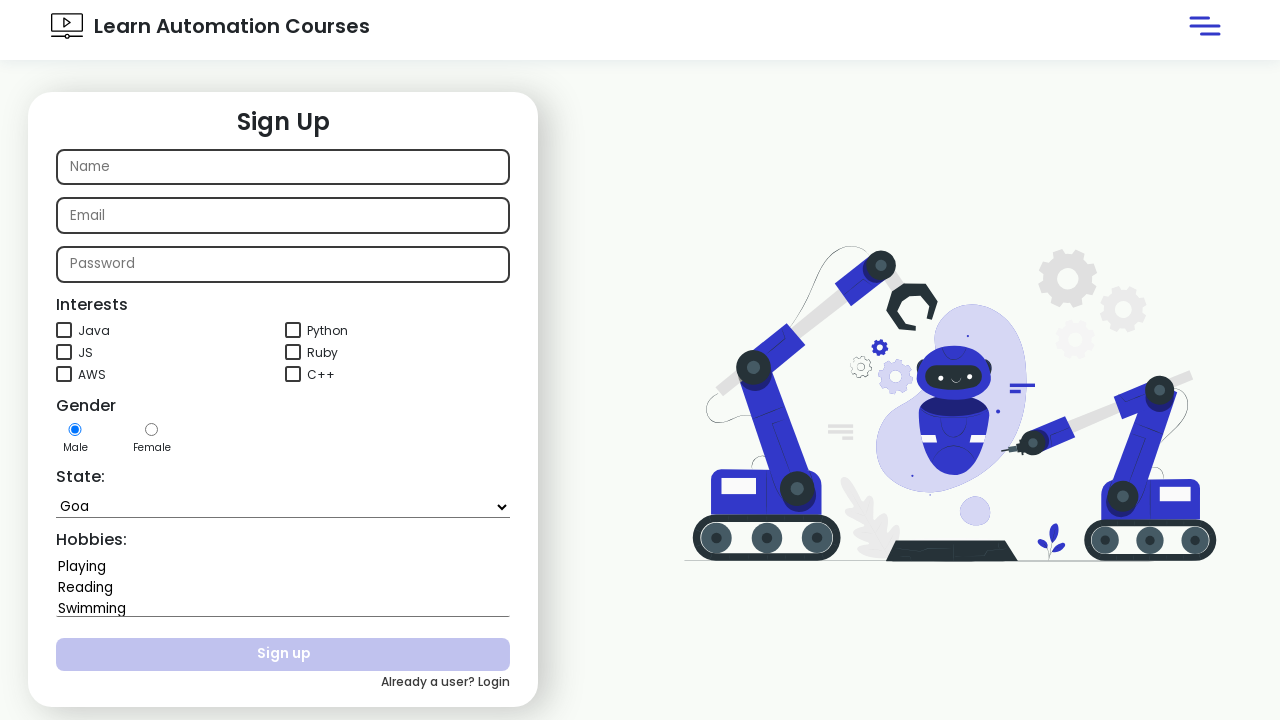

Selected state dropdown option by index (5th option) on #state
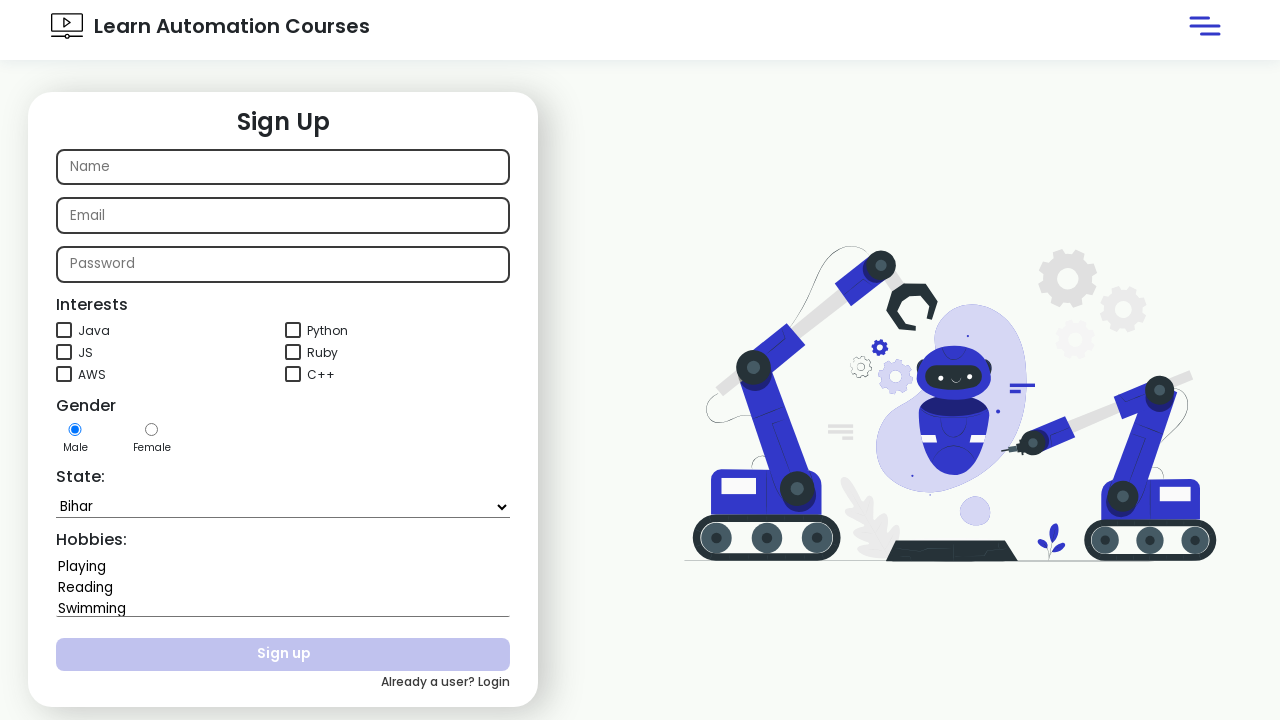

Selected 'Goa' from state dropdown by value on #state
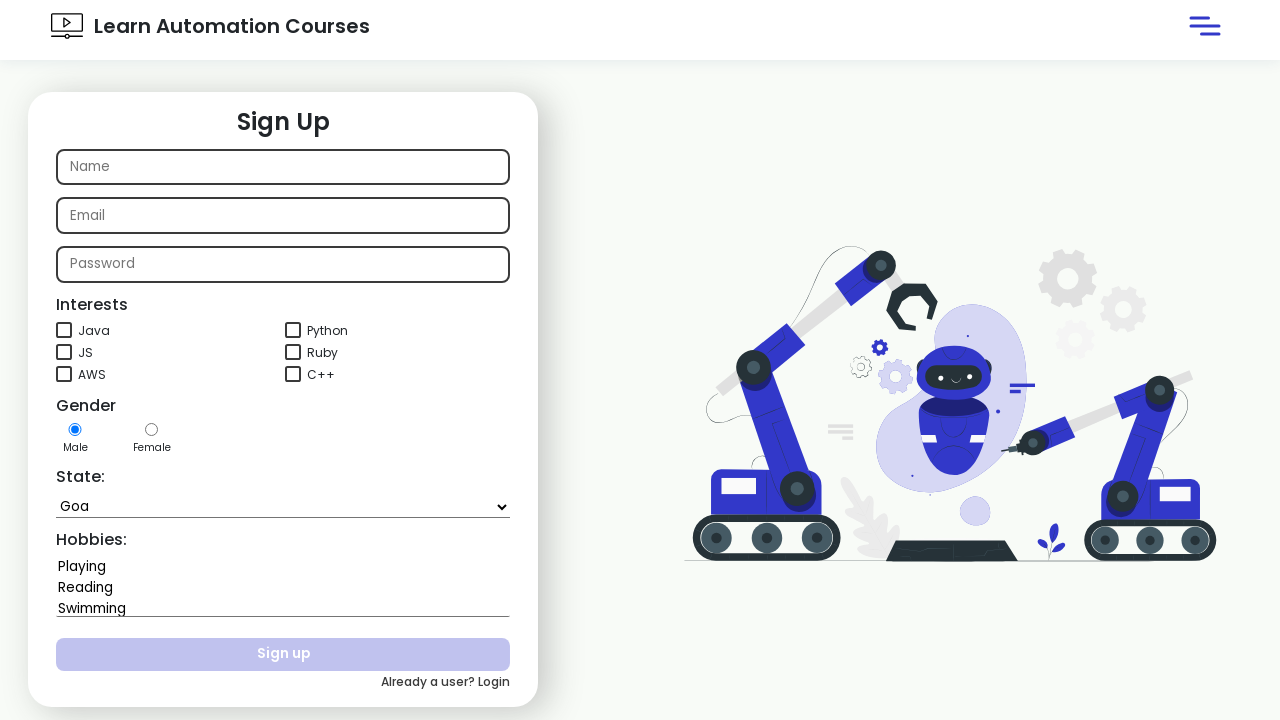

Selected multiple hobbies 'Playing' and 'Reading' from multi-select dropdown on #hobbies
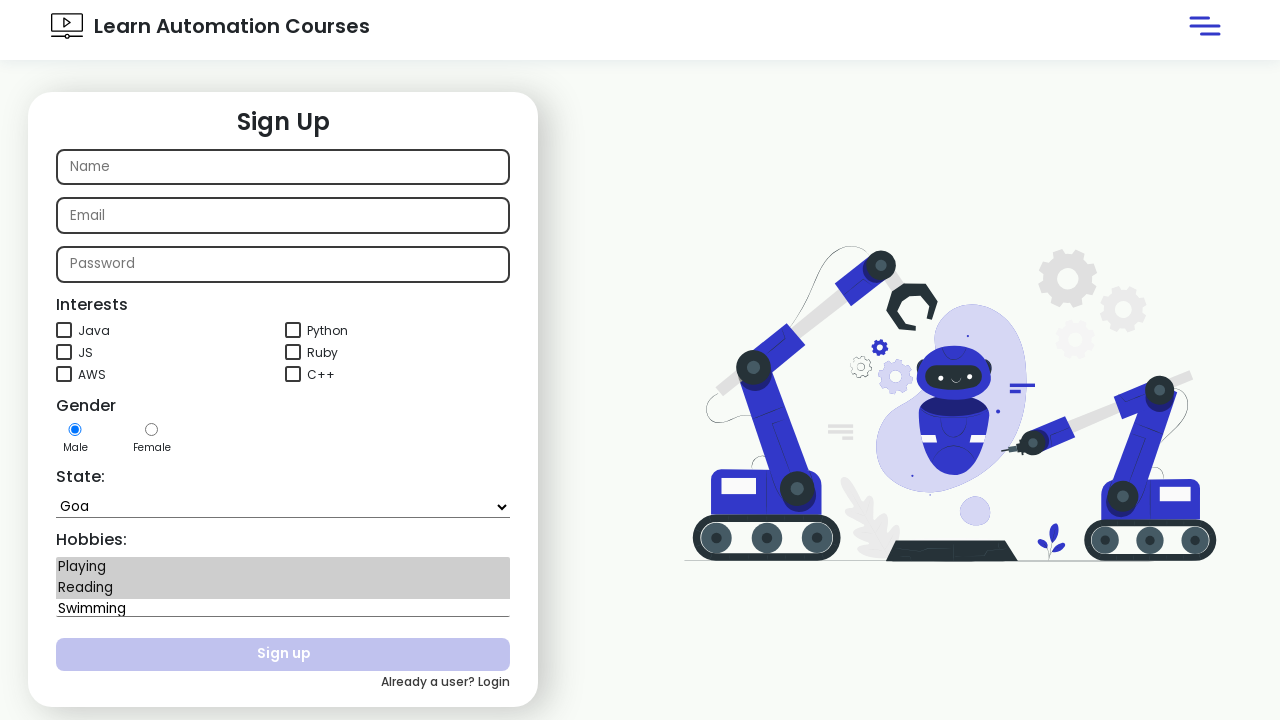

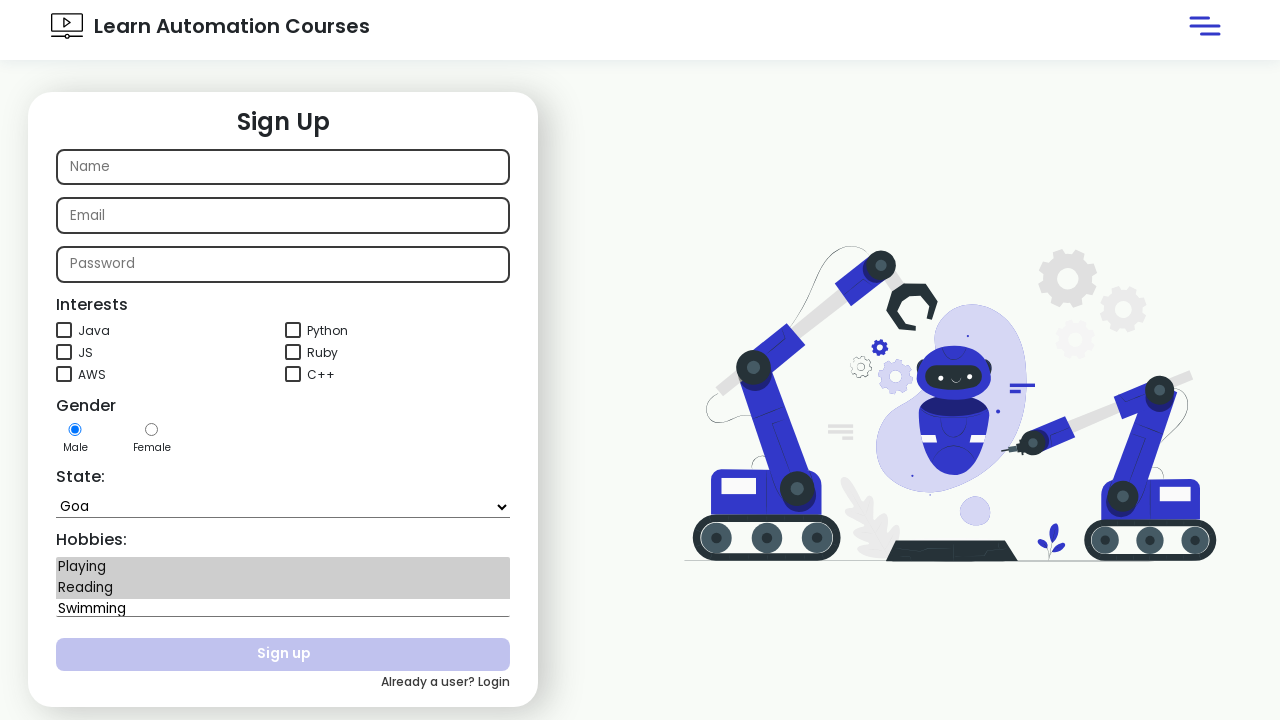